Tests user registration flow by navigating to the registration page, filling in valid user details (name, email, password), selecting administrator checkbox, and verifying successful registration message.

Starting URL: https://front.serverest.dev/login

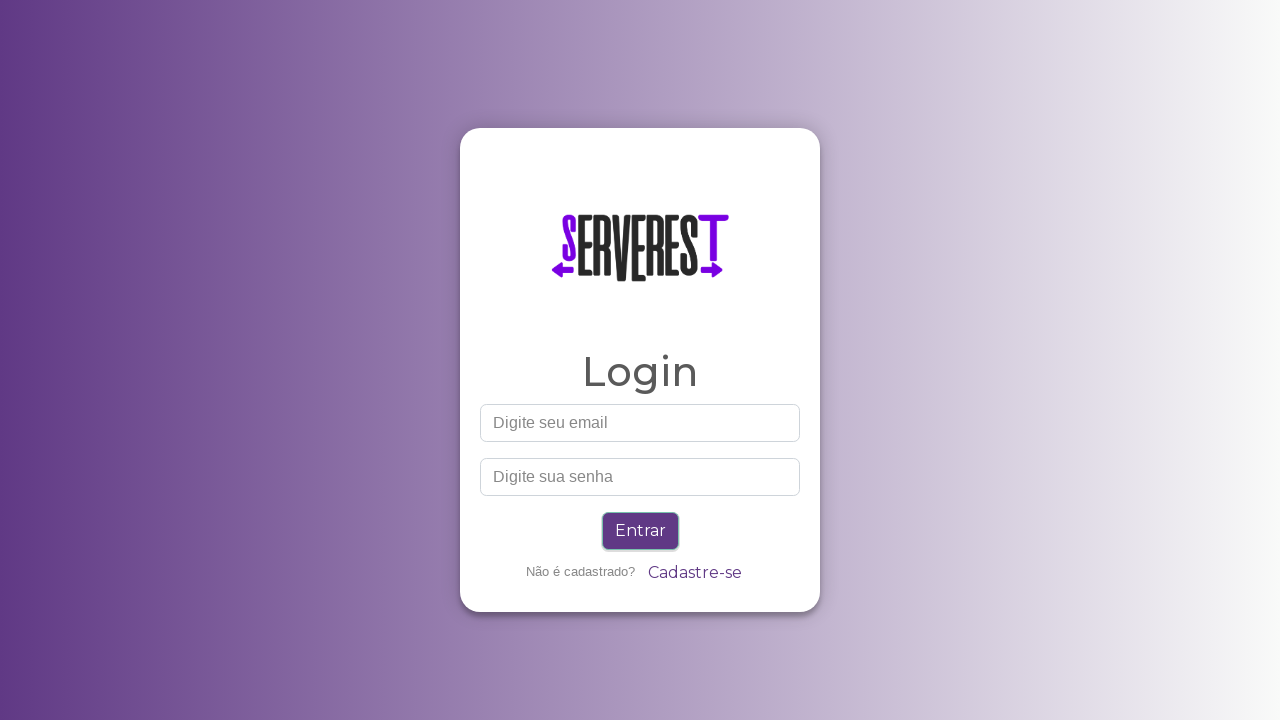

Waited for 'Cadastre-se' link to appear
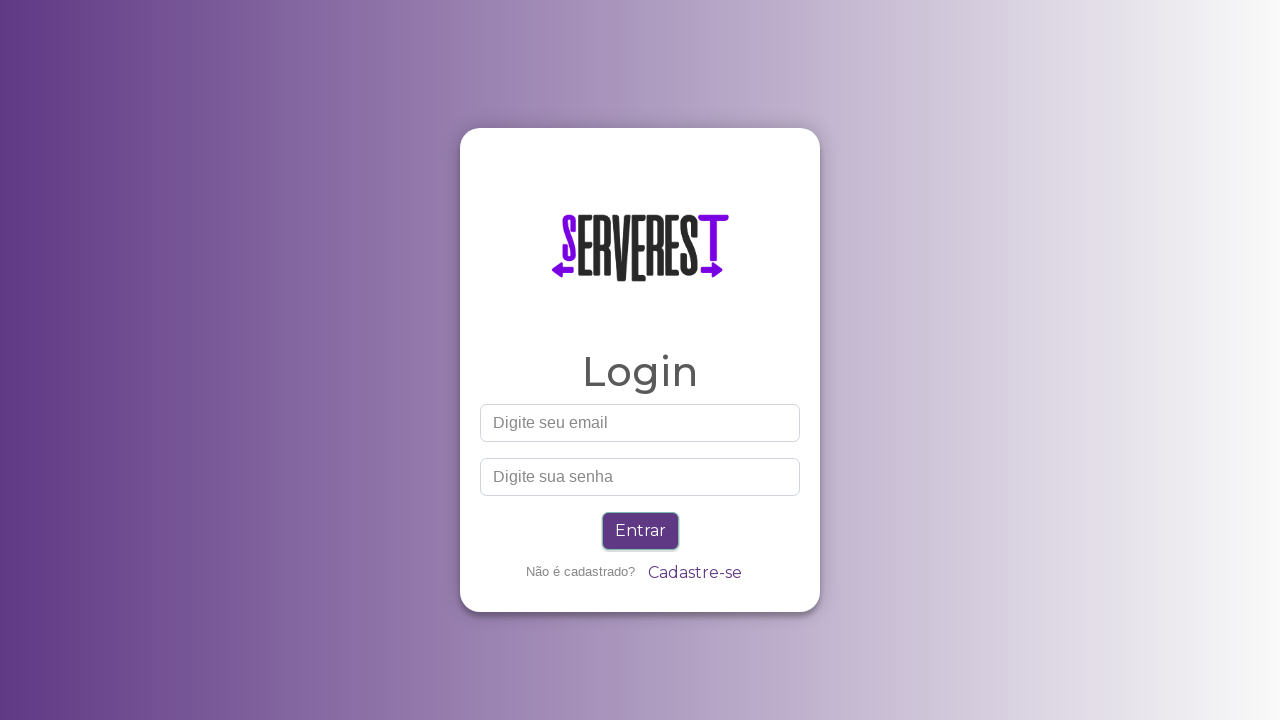

Clicked 'Cadastre-se' (Register) link to navigate to registration page at (694, 573) on text=Cadastre-se
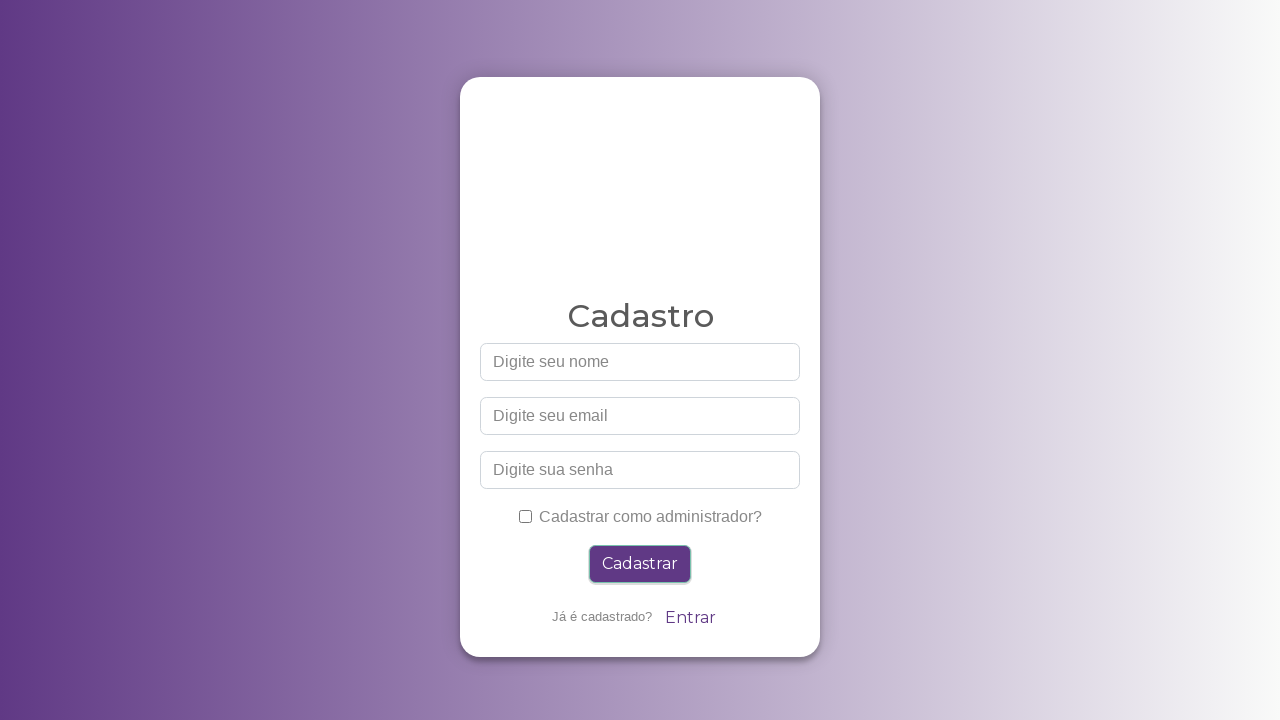

Filled name field with 'TestUser847' on #nome
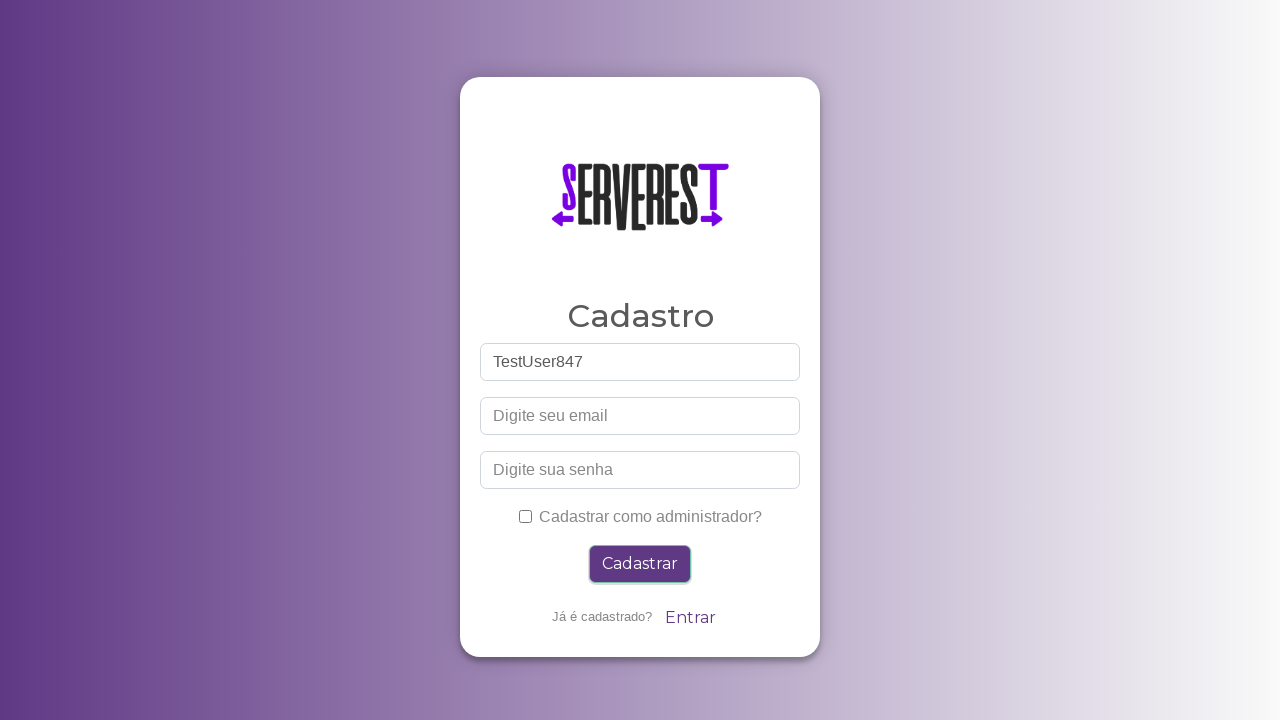

Filled email field with 'randomtest847@example.com' on #email
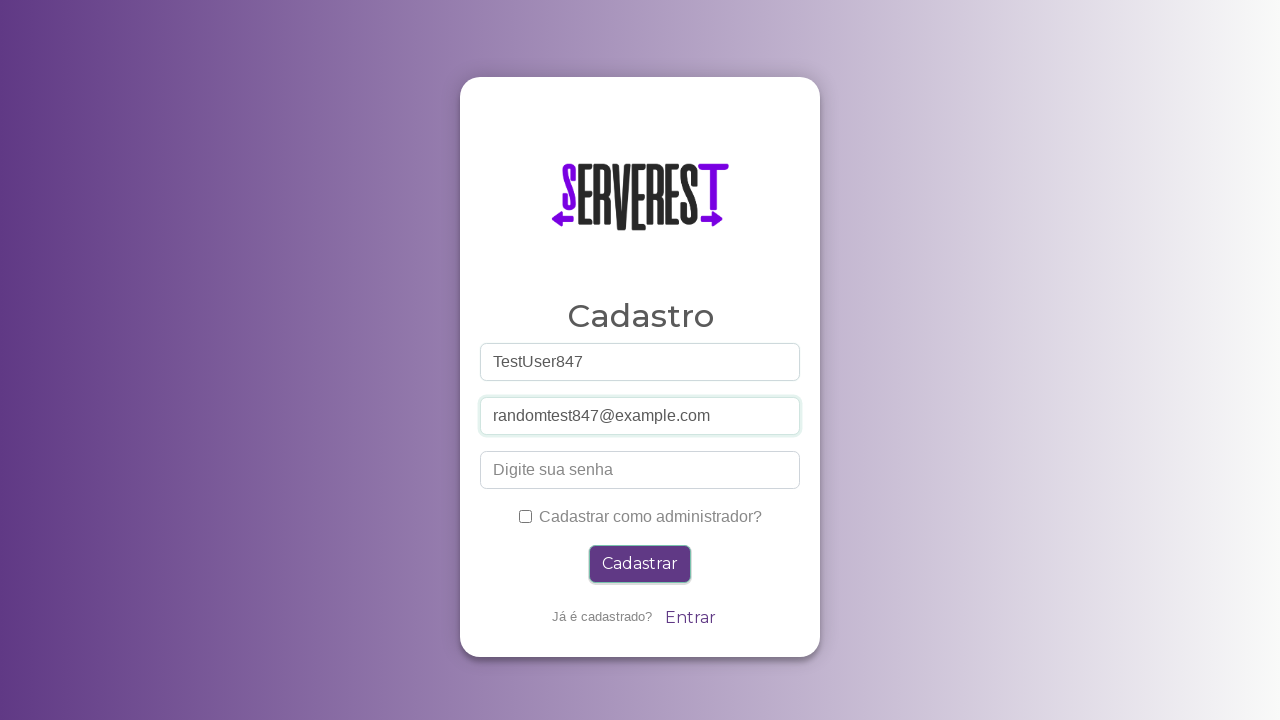

Filled password field with 'testpass123' on #password
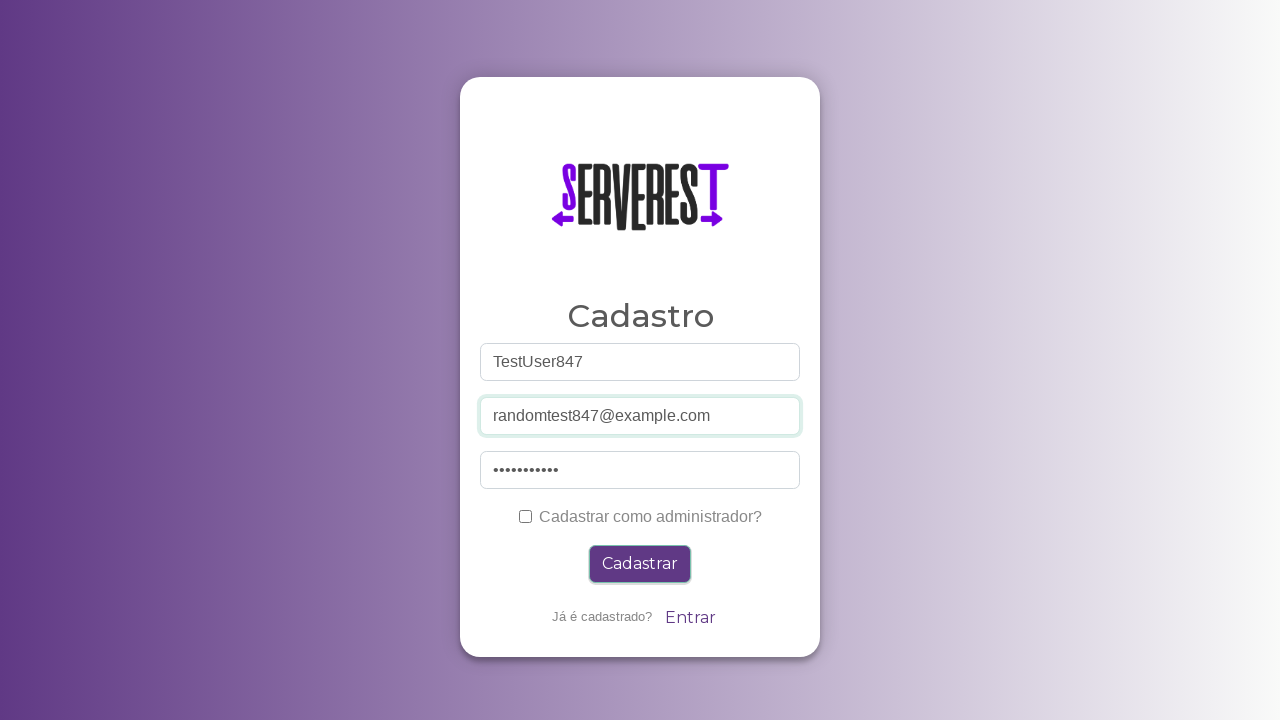

Checked administrator checkbox at (525, 516) on #administrador
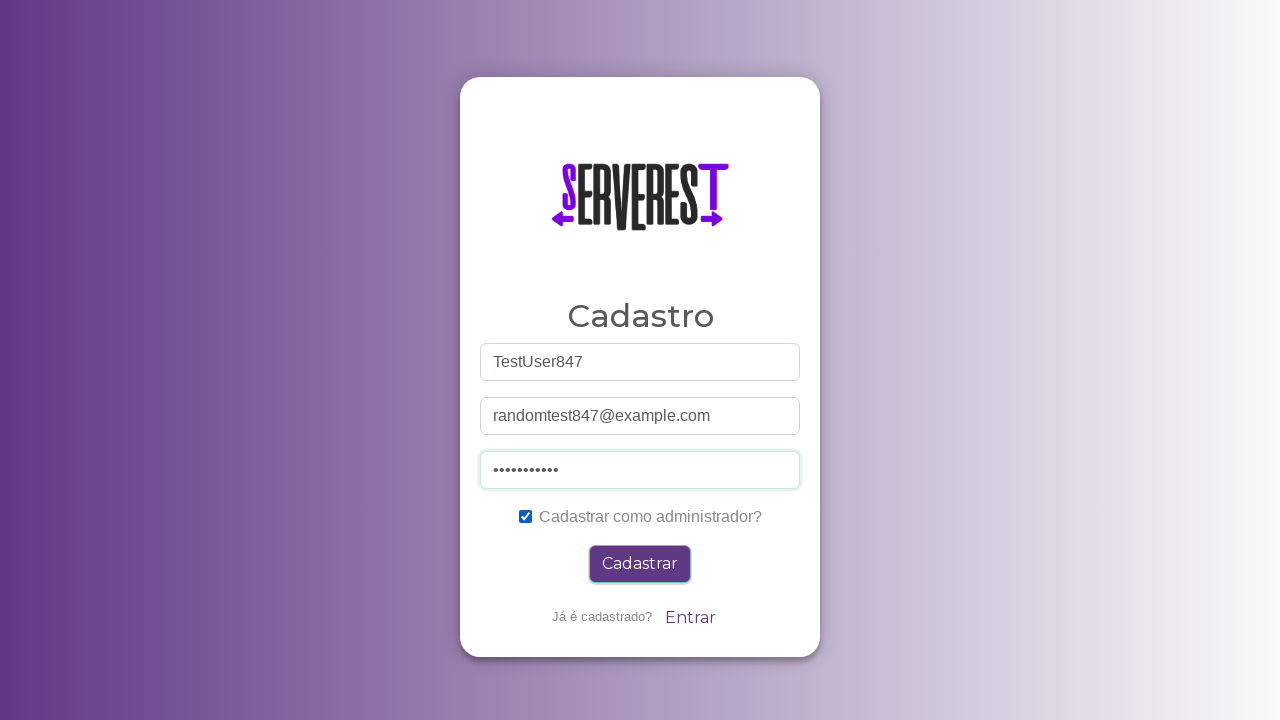

Clicked 'Cadastrar' (Submit) button to complete registration at (640, 564) on .btn-primary
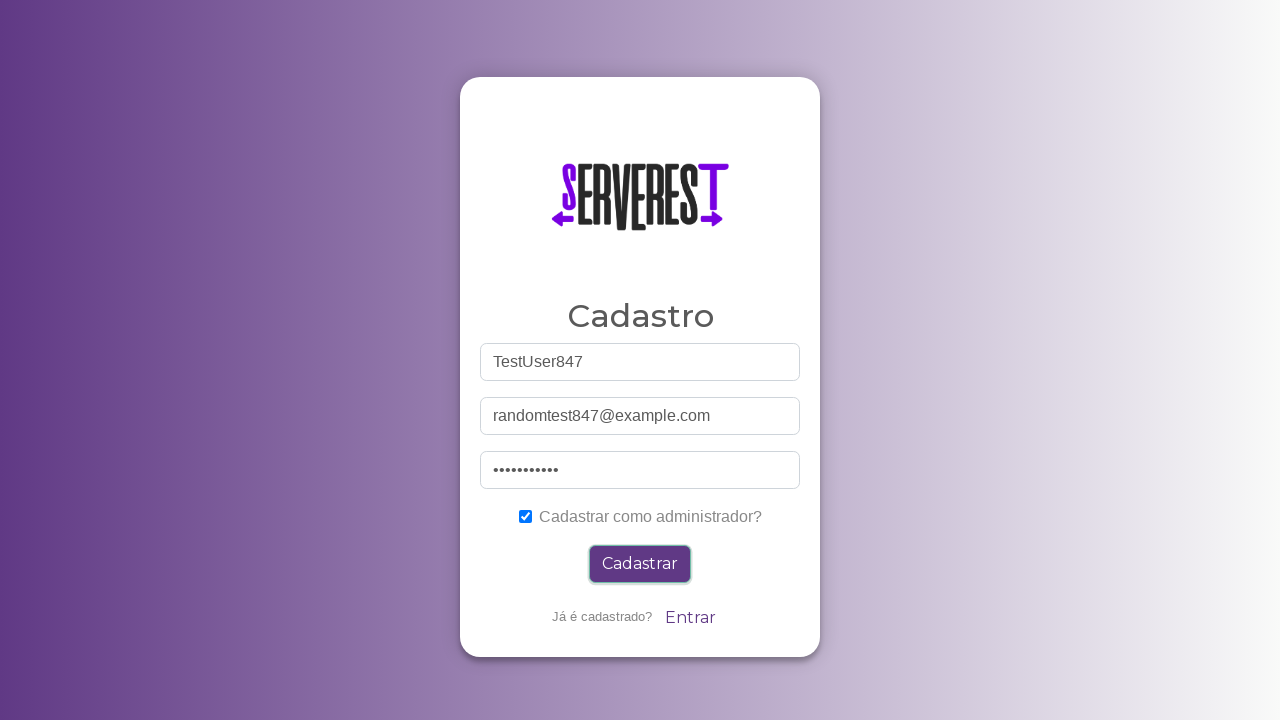

Success message appeared with alert link, confirming successful registration
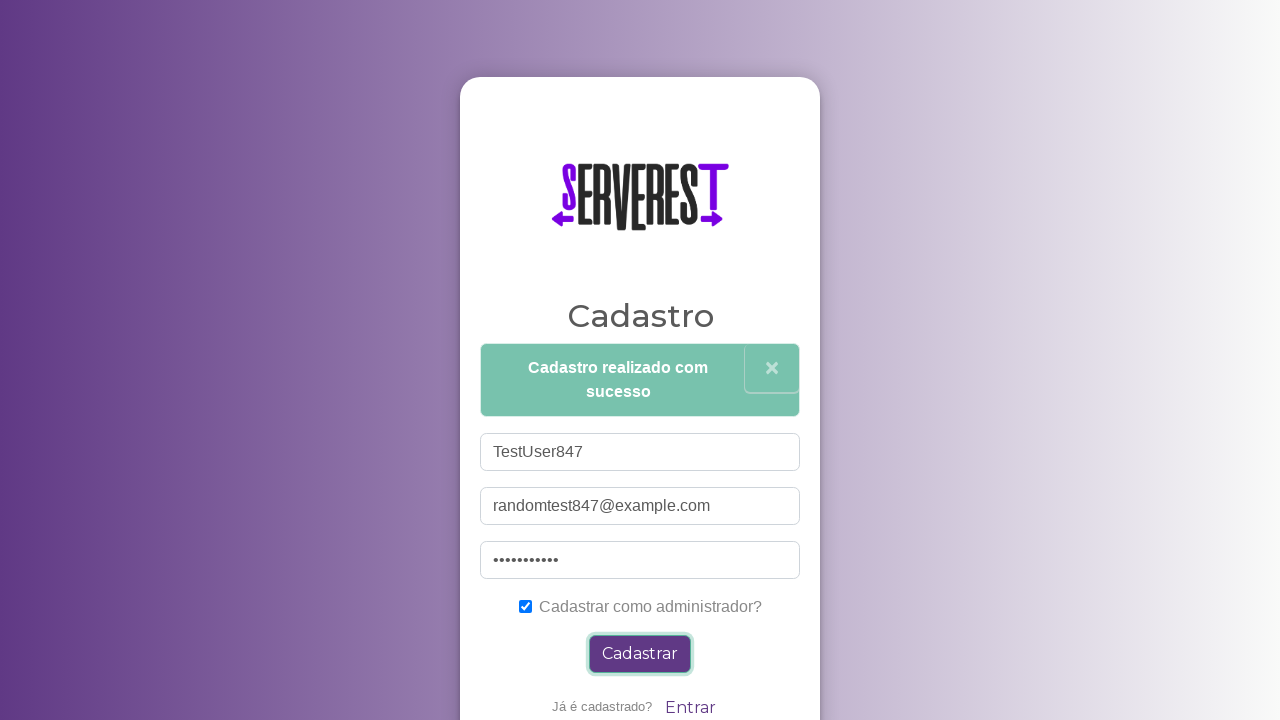

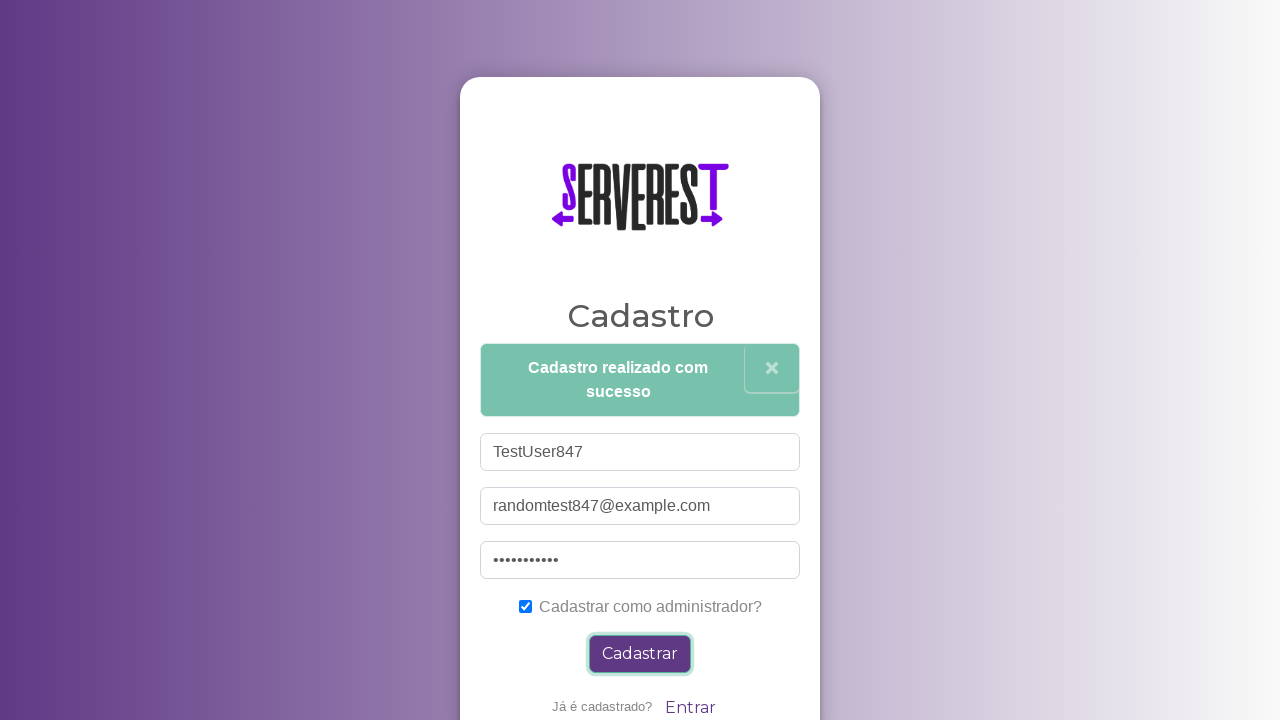